Tests salary field validation by entering invalid text and valid number

Starting URL: https://demoqa.com/webtables

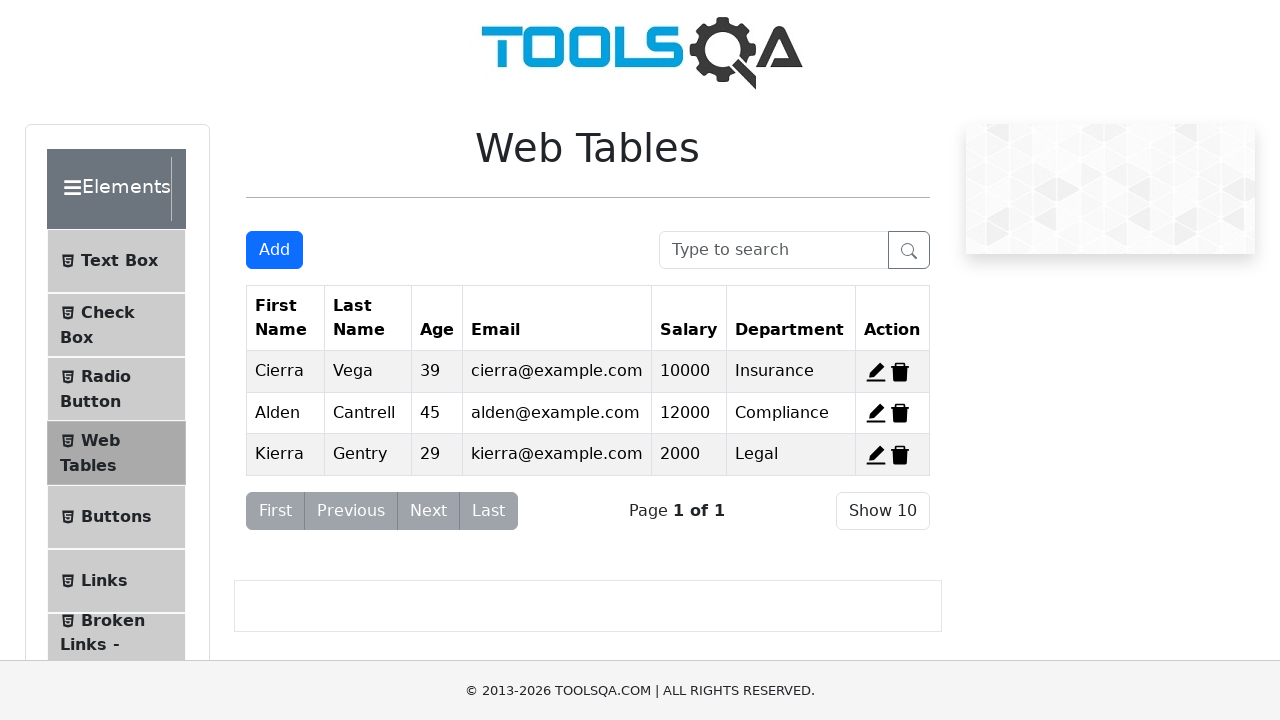

Clicked Add button to open new record form at (274, 250) on #addNewRecordButton
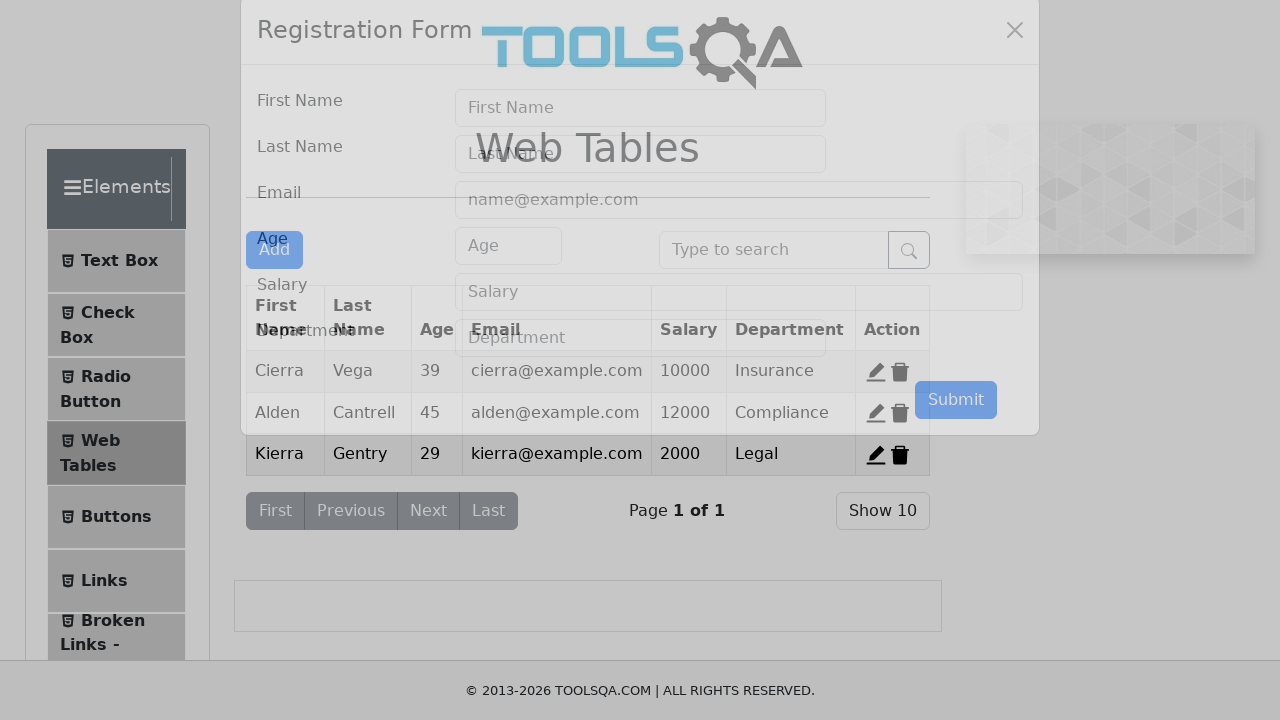

Entered invalid text 'aaaa' in salary field on input#salary
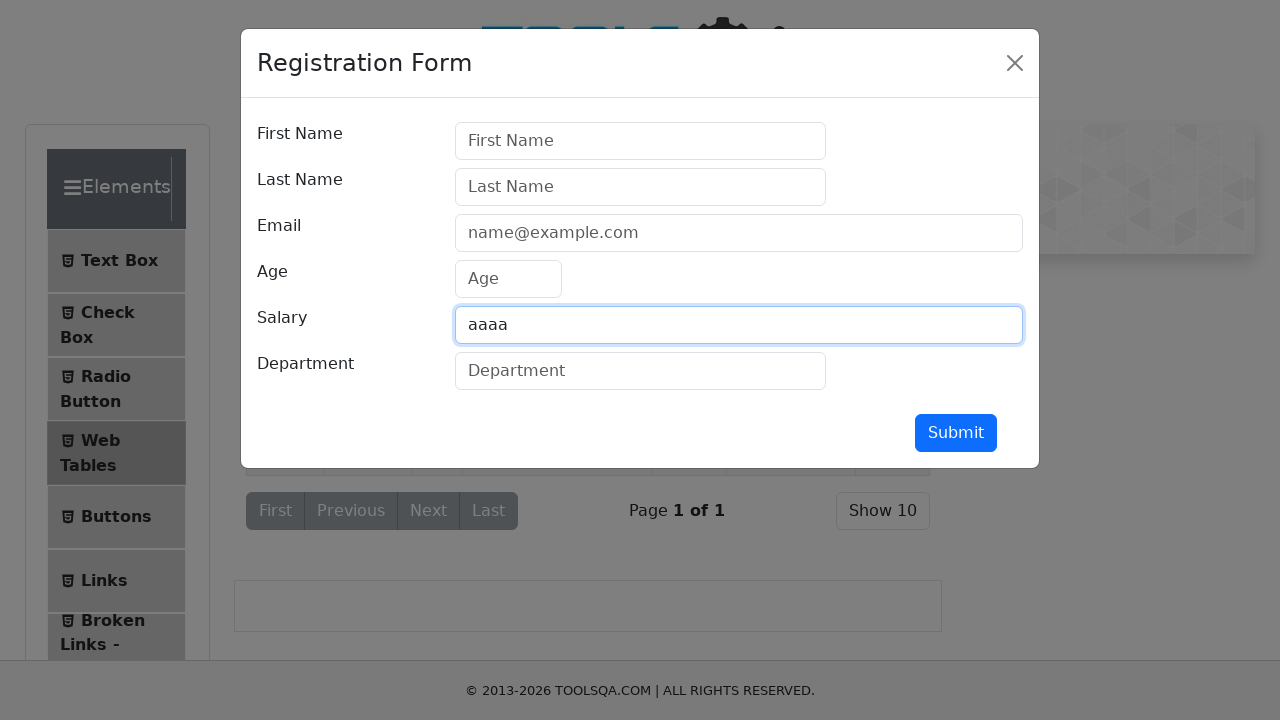

Waited 1 second to observe invalid salary entry
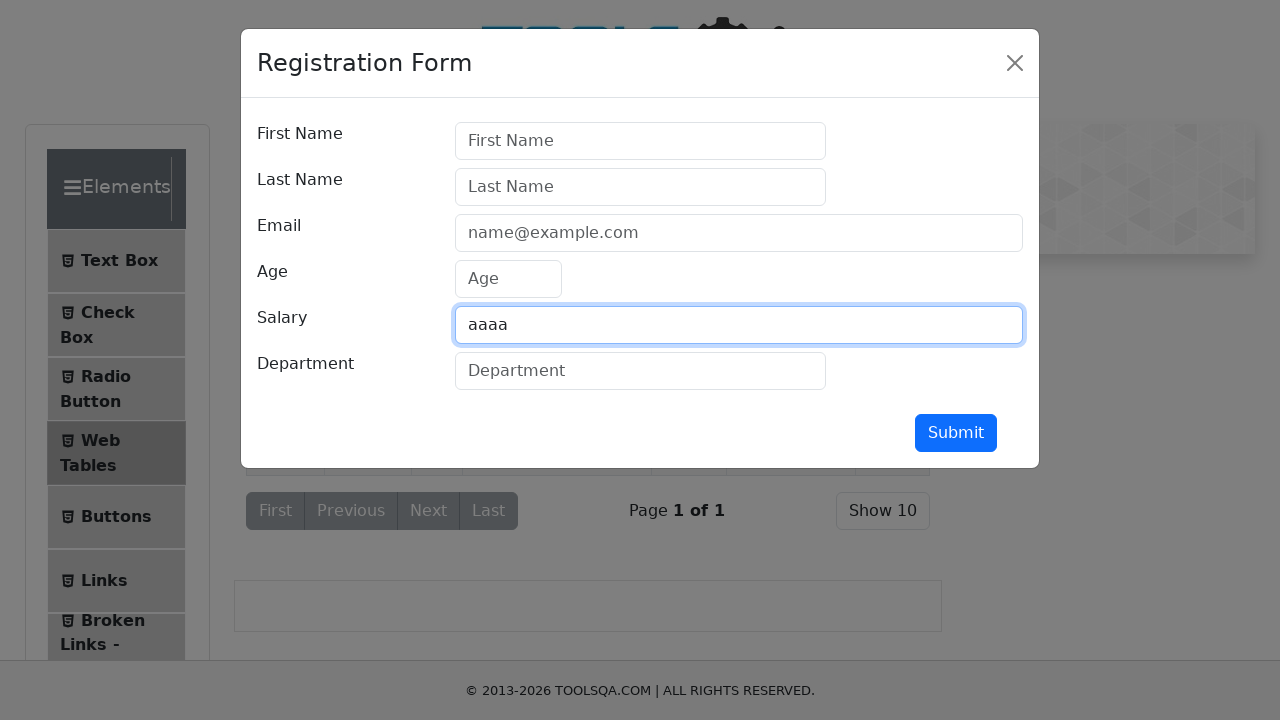

Cleared salary field on input#salary
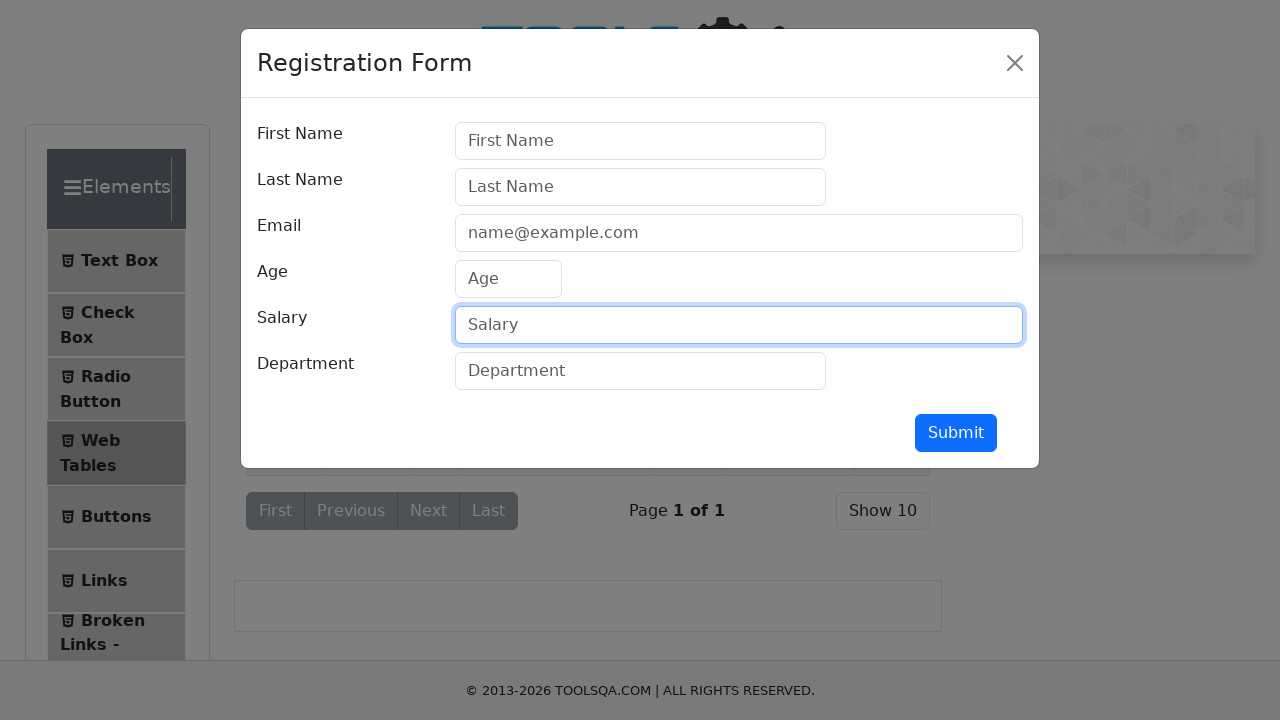

Entered valid salary value '5000' in salary field on input#salary
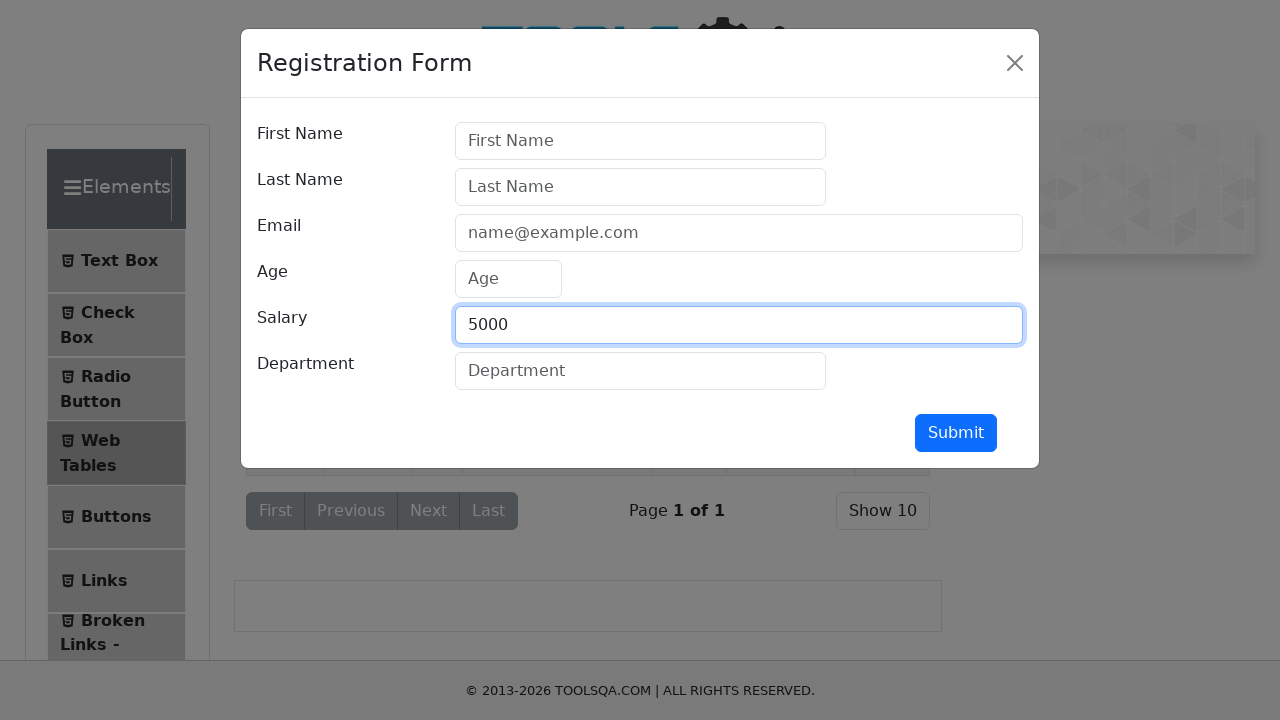

Waited 1 second to observe valid salary entry
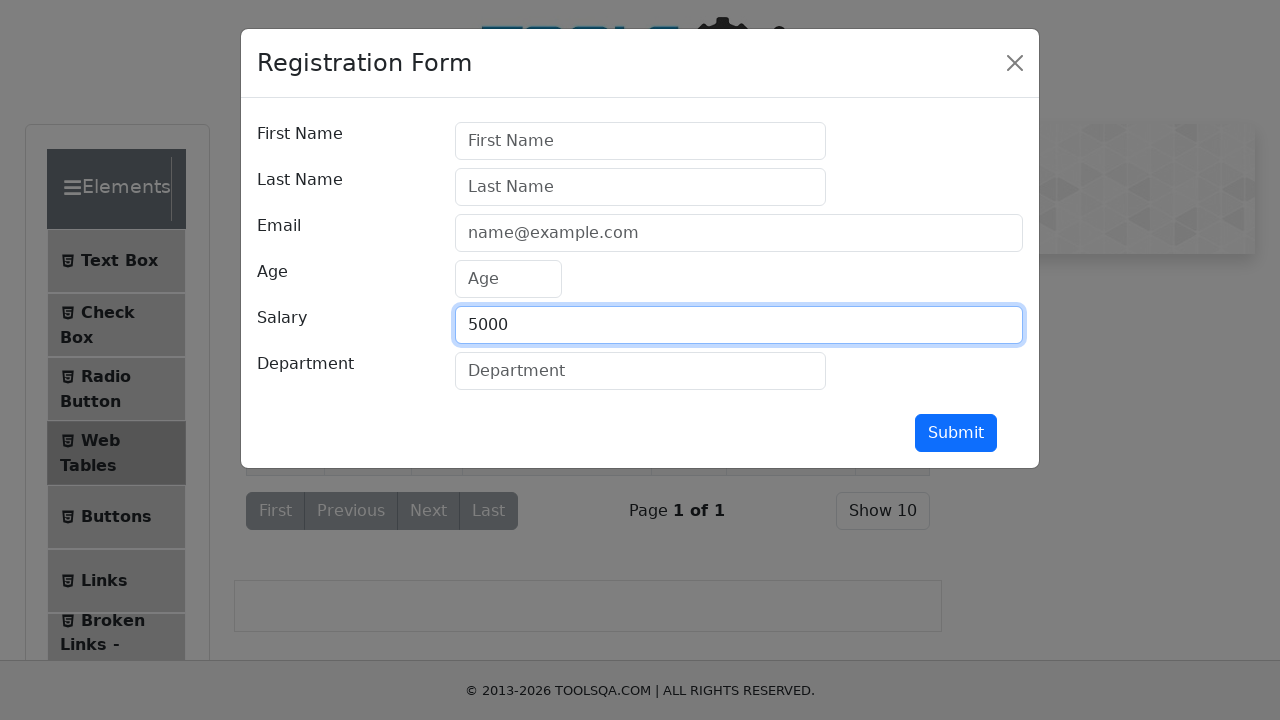

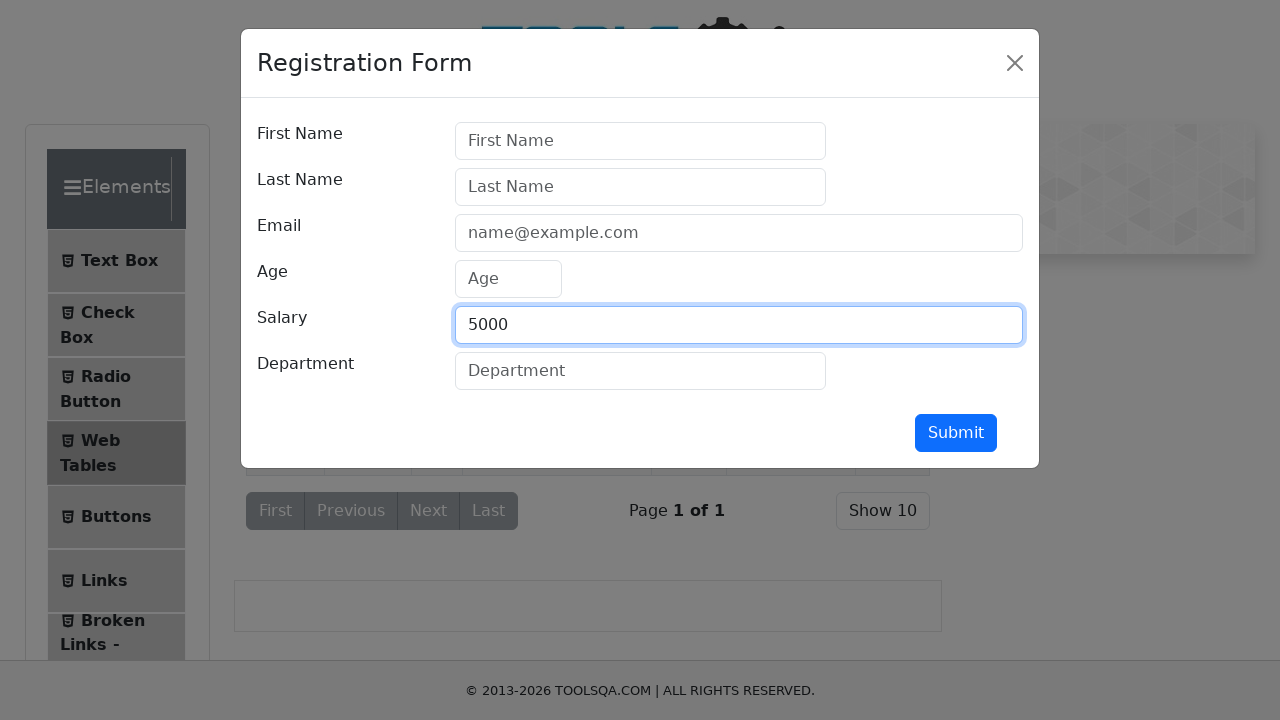